Tests opening a new tab using context to properly handle the new page, verifies content on new tab, switches back to original page, clicks an element, then switches back to new tab

Starting URL: https://demoqa.com/browser-windows

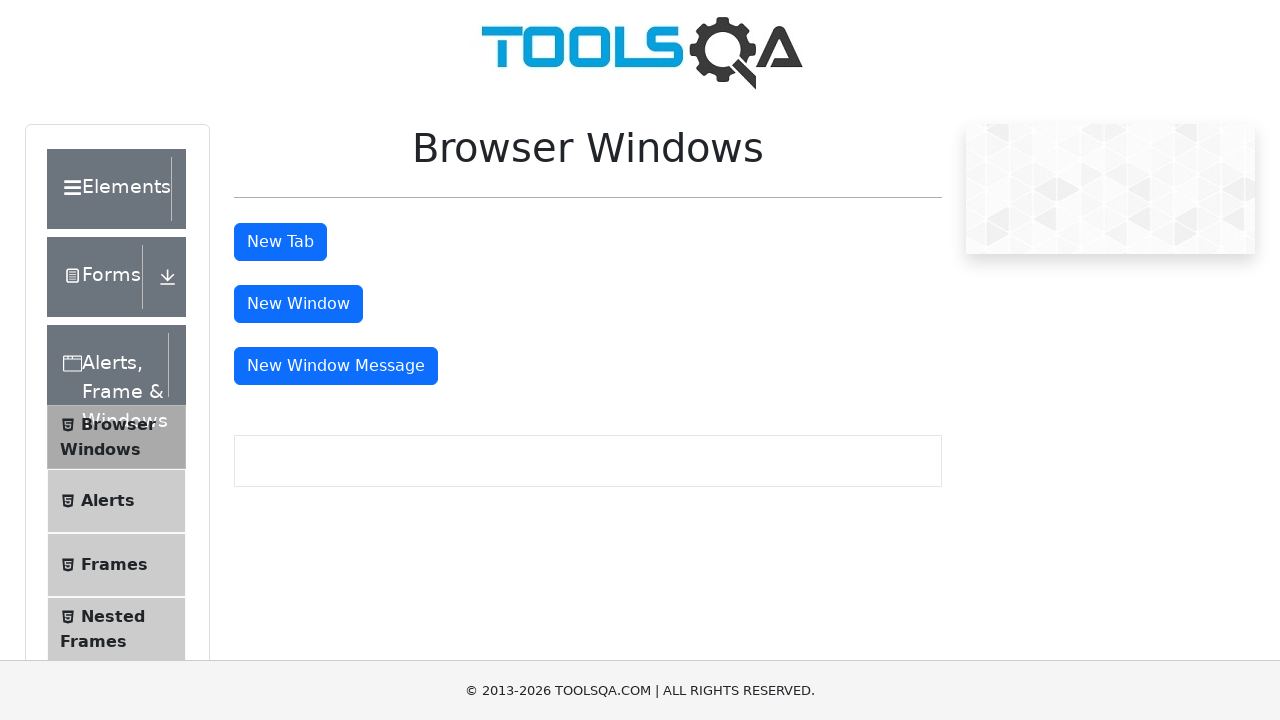

Clicked 'New Tab' button and new page opened at (280, 242) on internal:text="New Tab"i
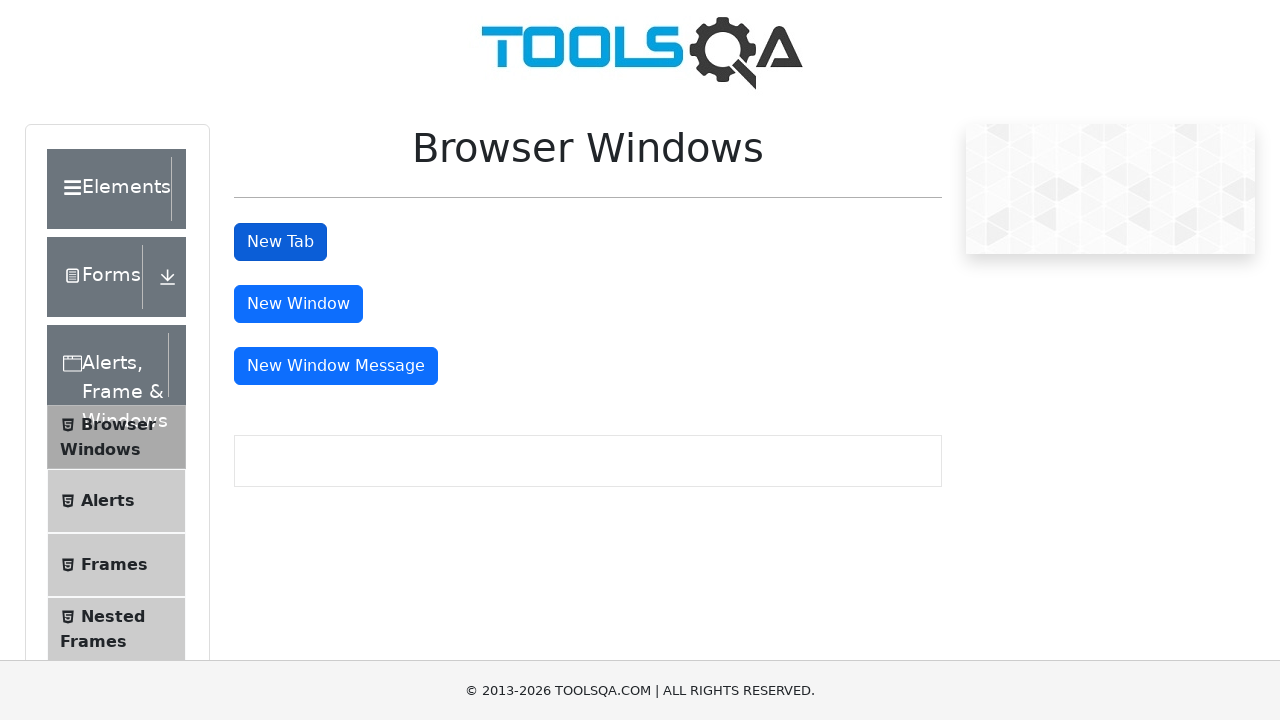

New page loaded completely
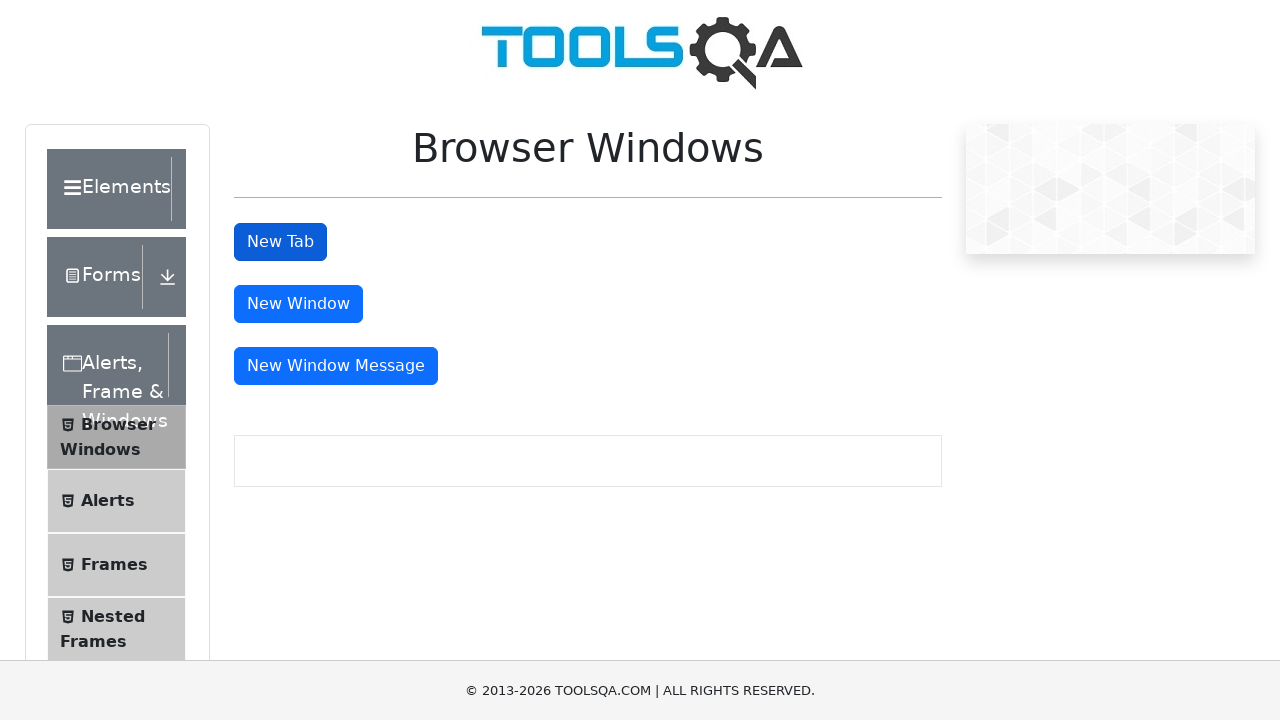

Verified 'This is a sample page' text is visible on new tab
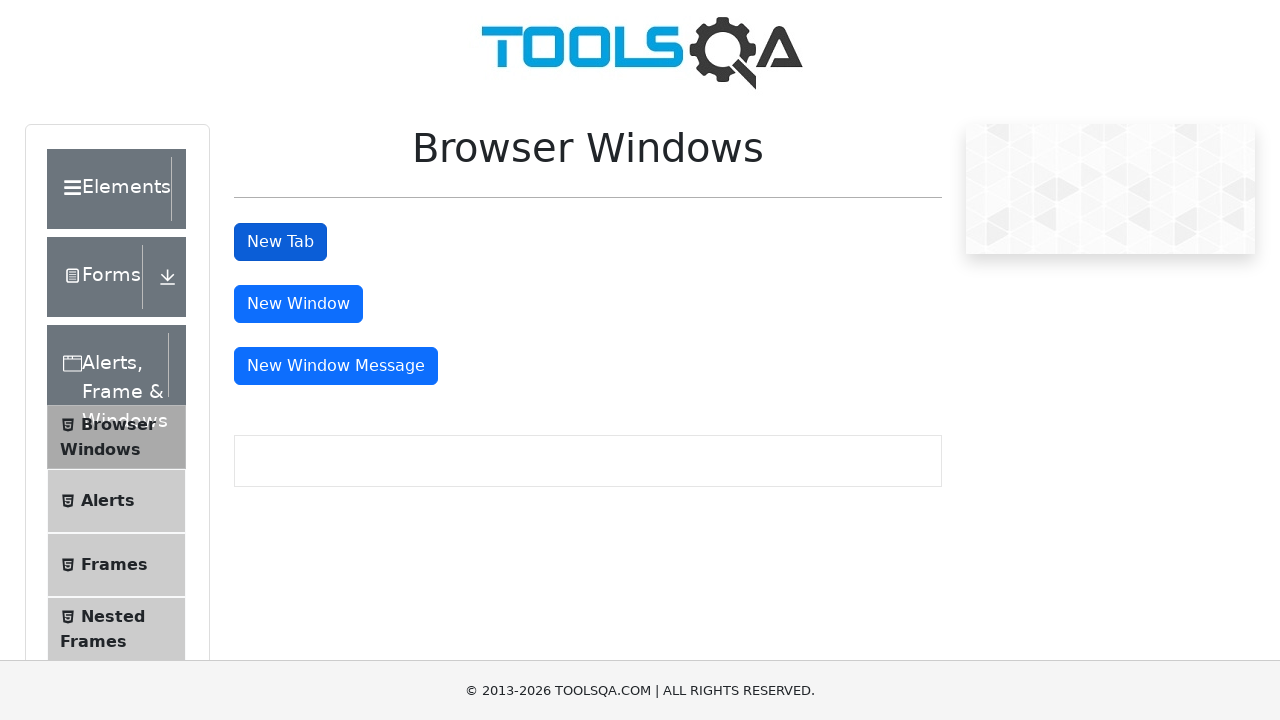

Switched back to original page
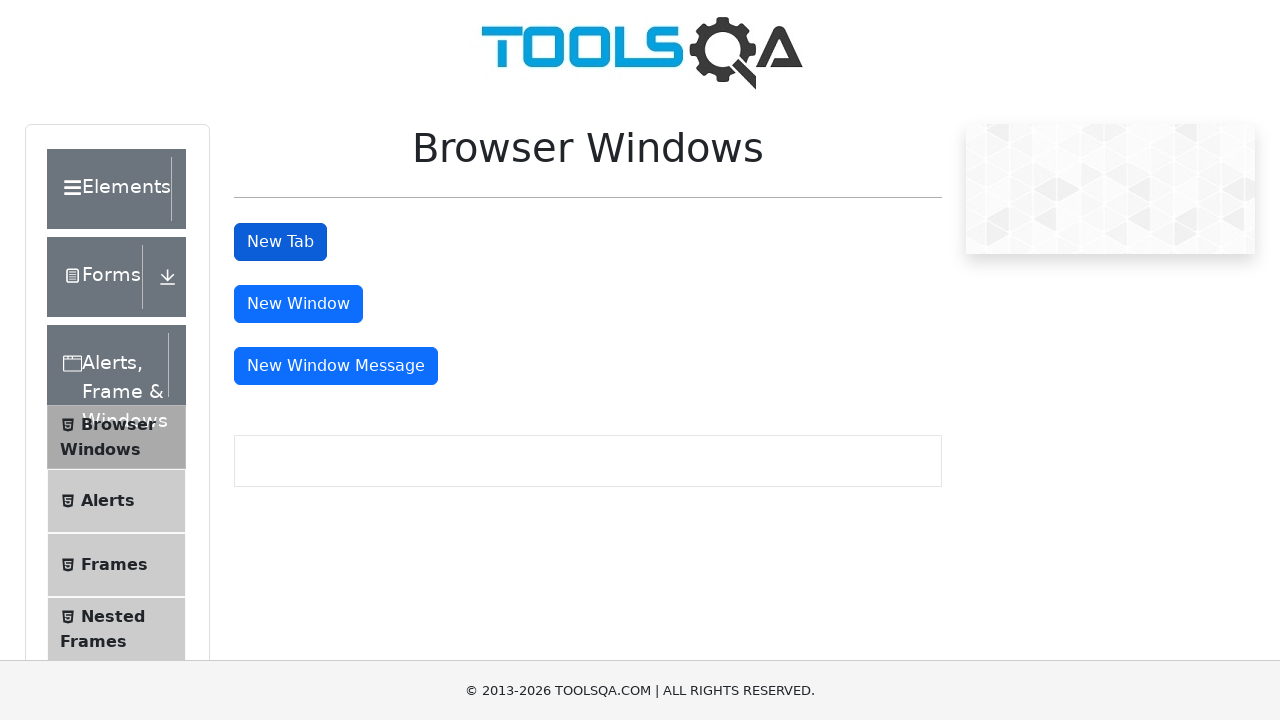

Clicked 'Elements' link on original page at (109, 189) on internal:text="Elements"i
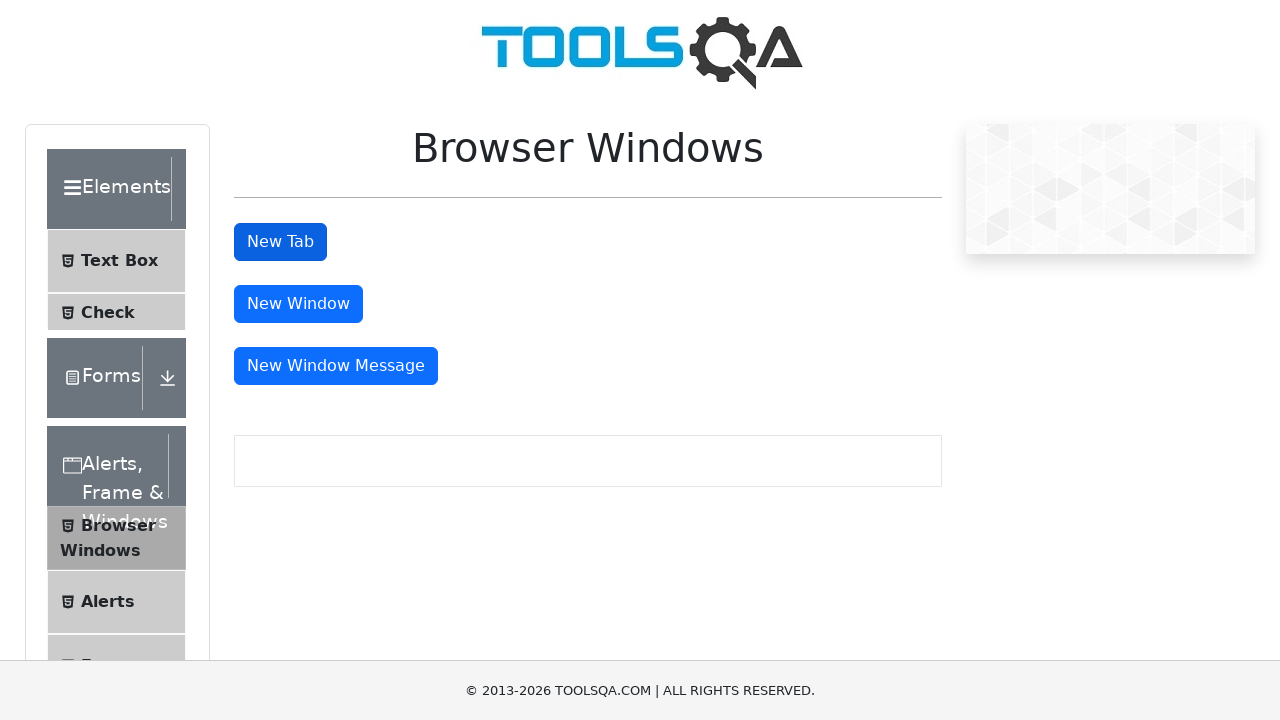

Switched back to new tab
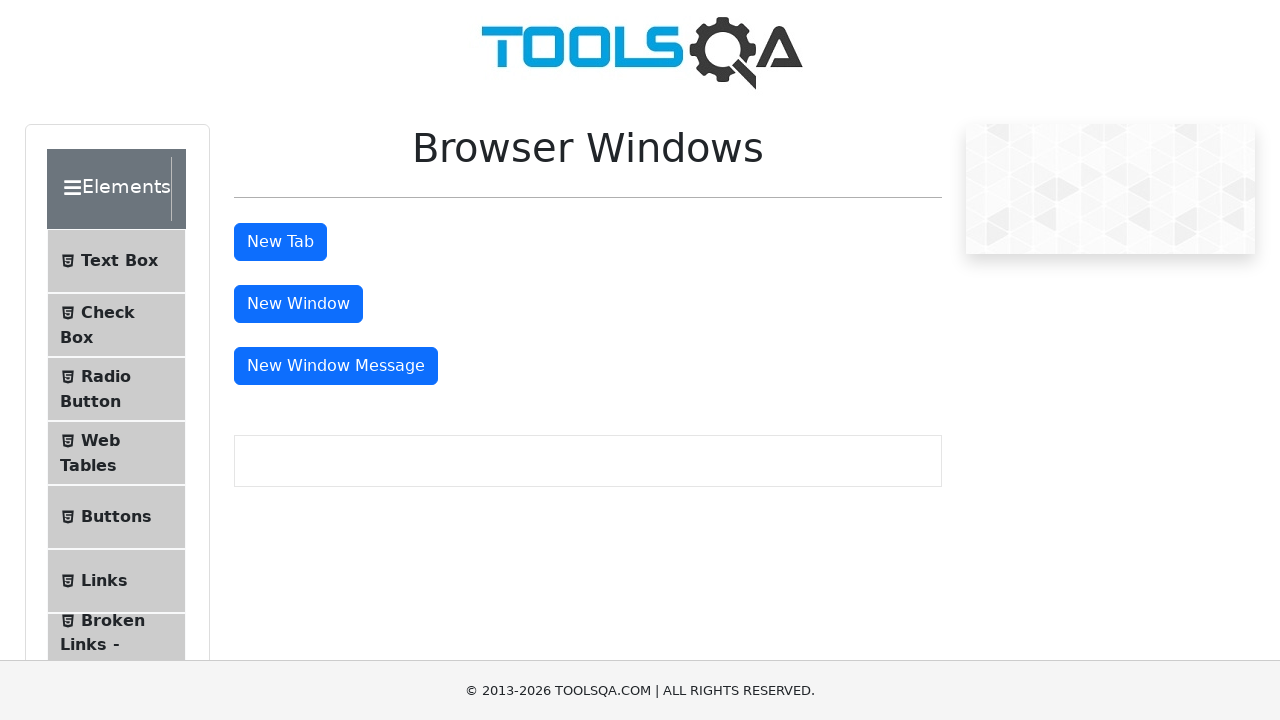

Verified new tab URL is 'https://demoqa.com/sample'
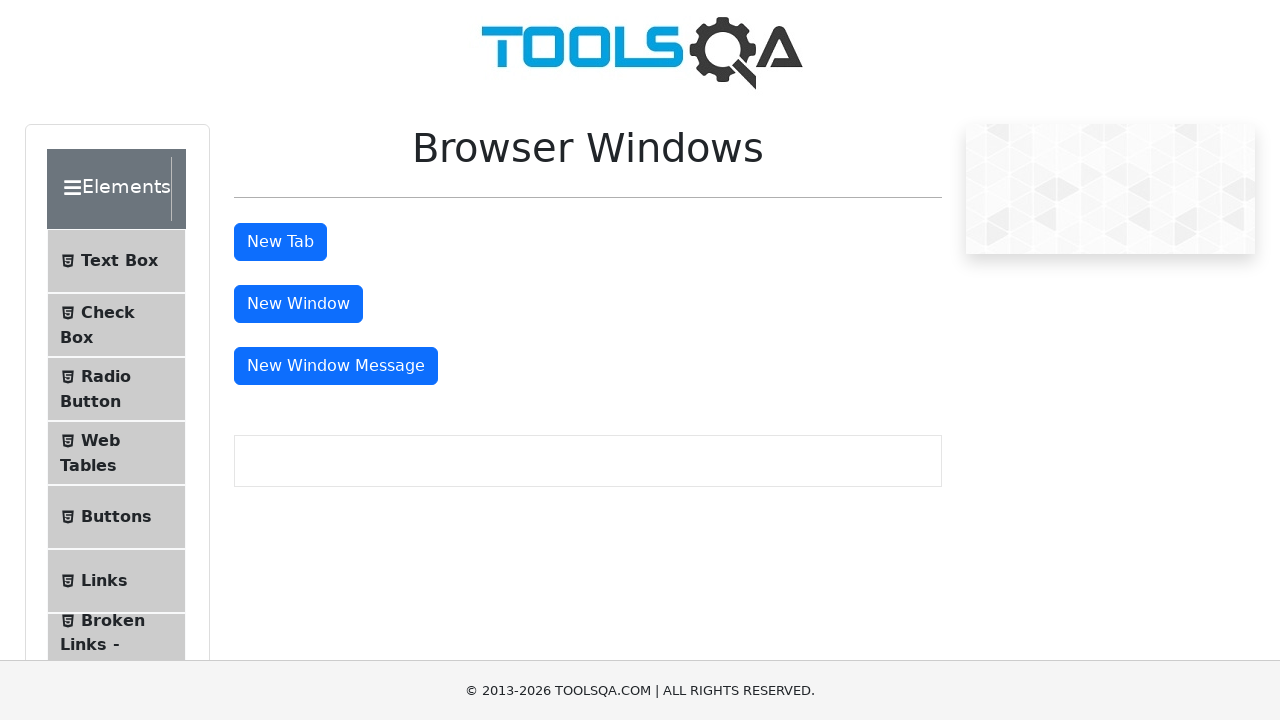

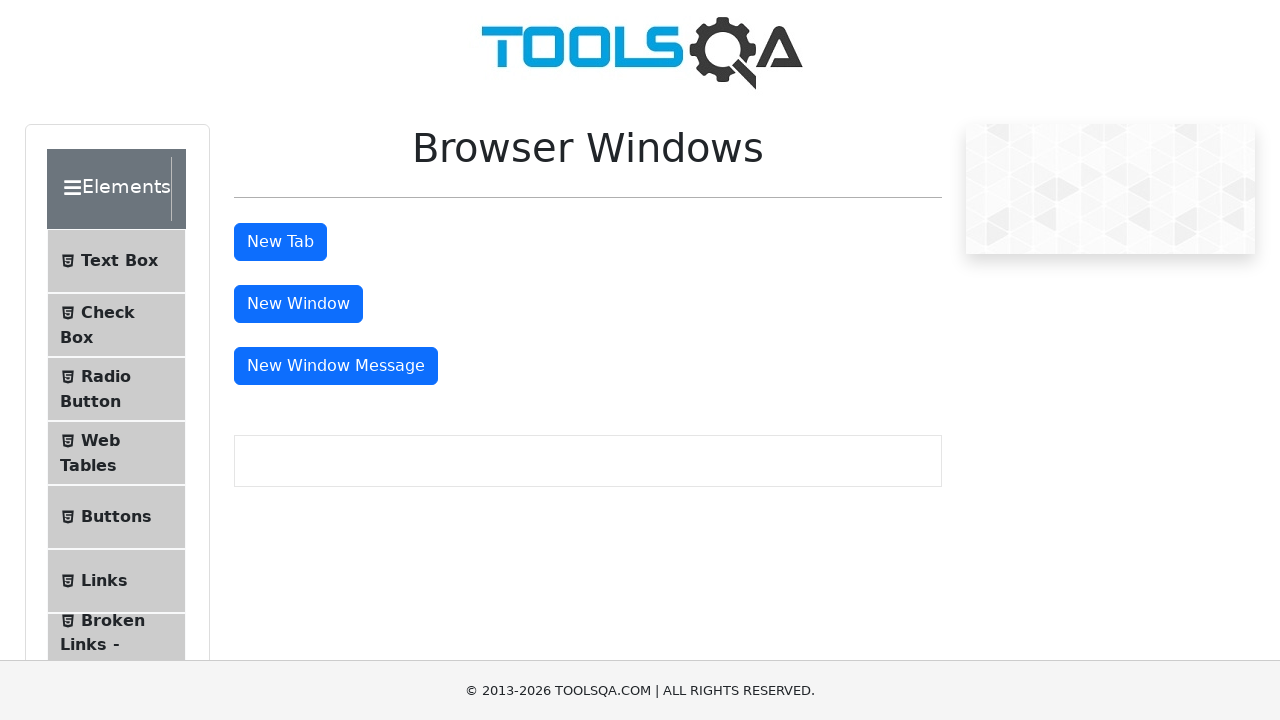